Adds all coffee items to cart and verifies that entry amounts are positive.

Starting URL: https://coffee-cart.app/

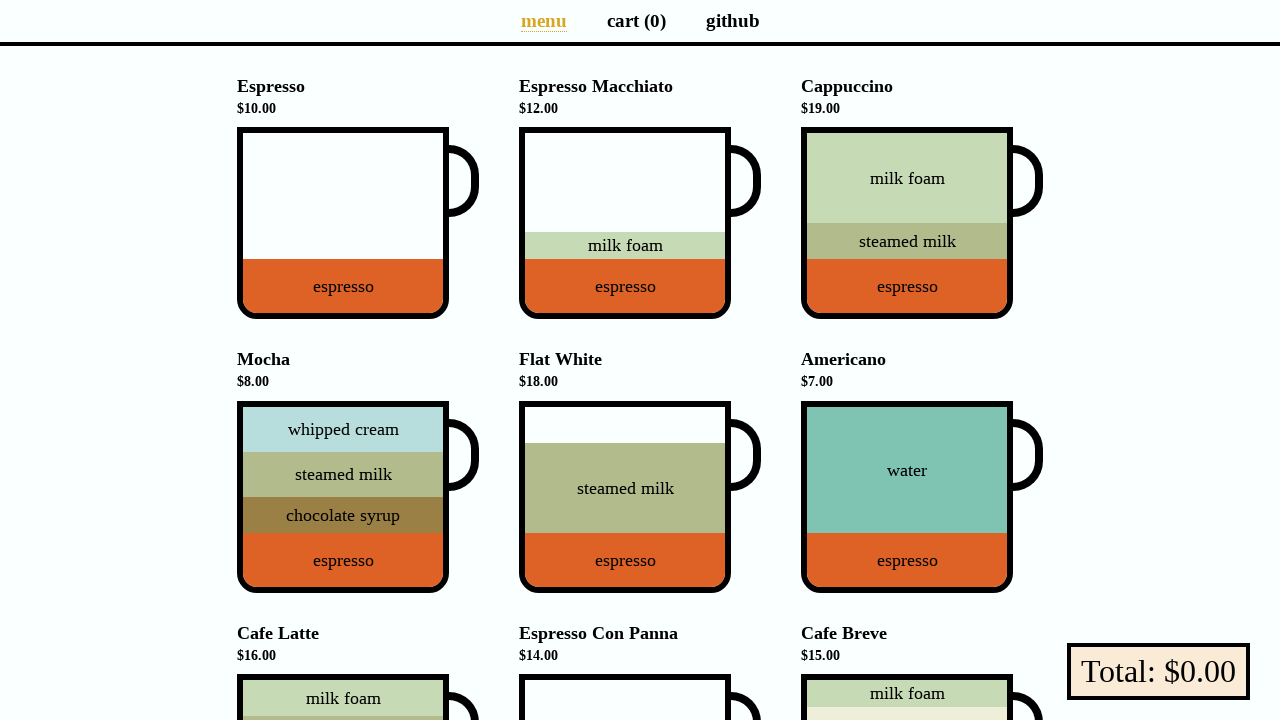

Located all coffee cup elements on the page
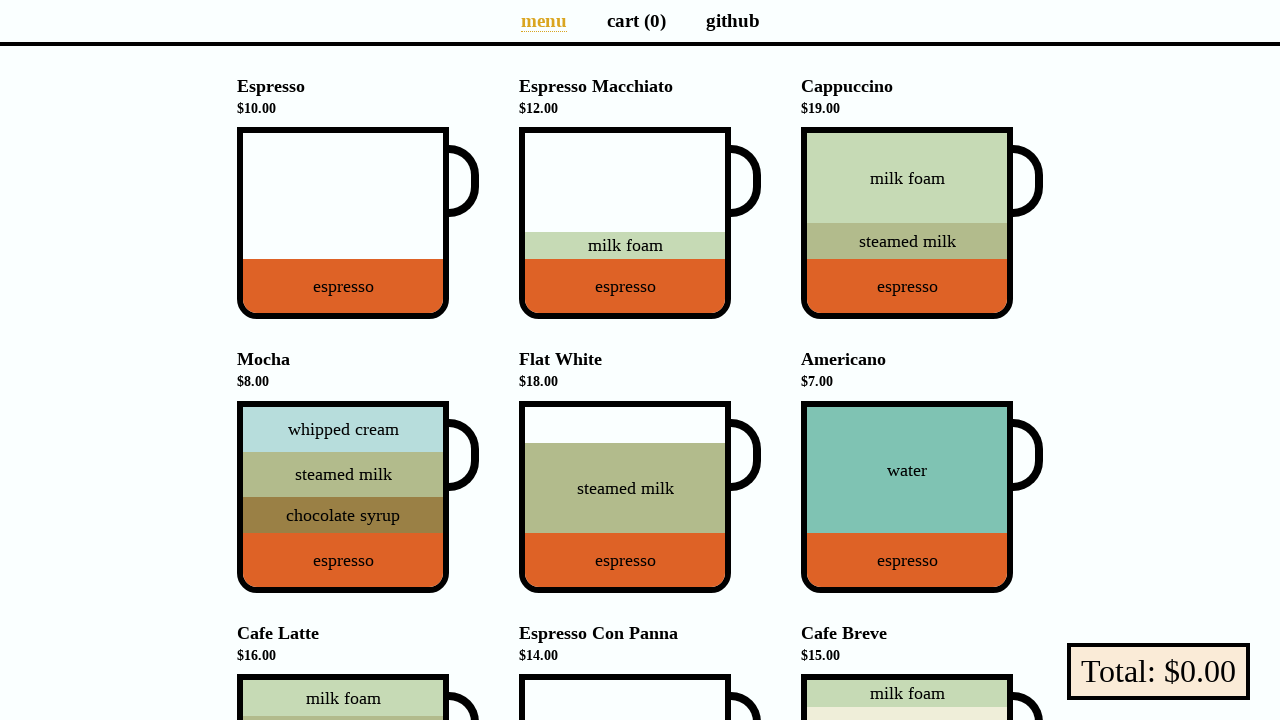

Clicked coffee cup 1 to add to cart at (358, 223) on li[data-v-a9662a08] div div.cup >> nth=0
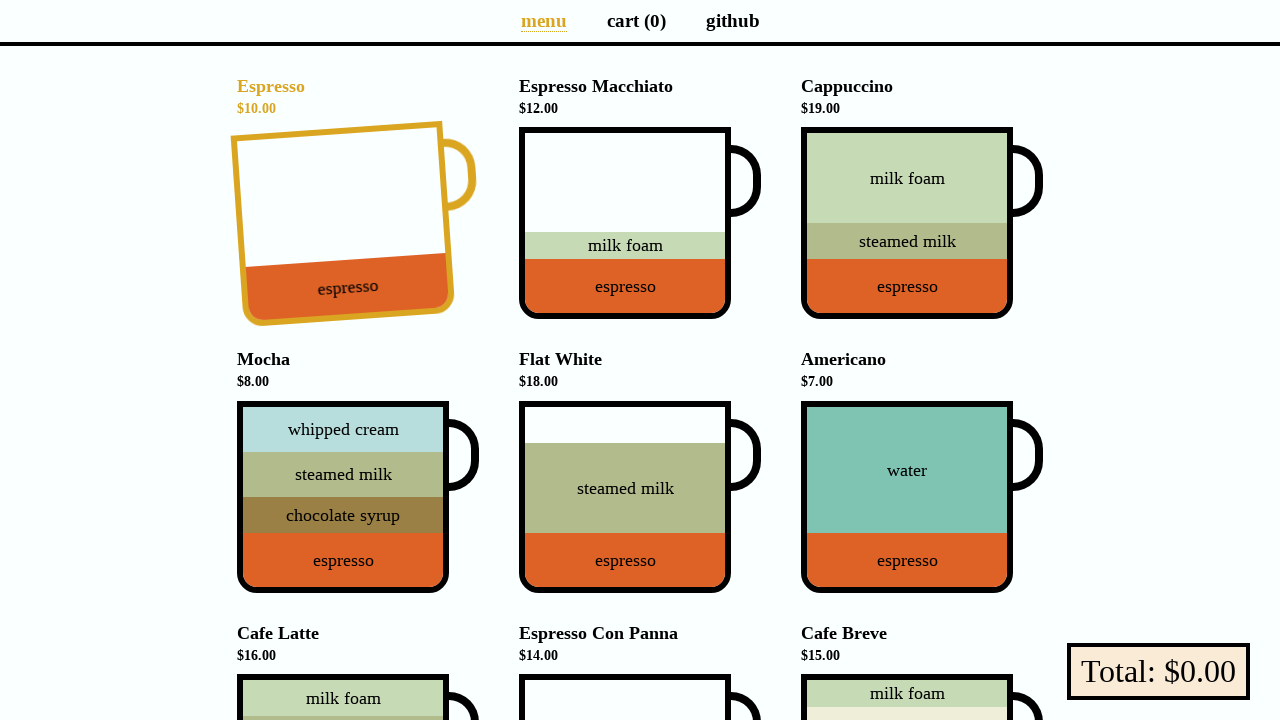

Clicked coffee cup 2 to add to cart at (640, 223) on li[data-v-a9662a08] div div.cup >> nth=1
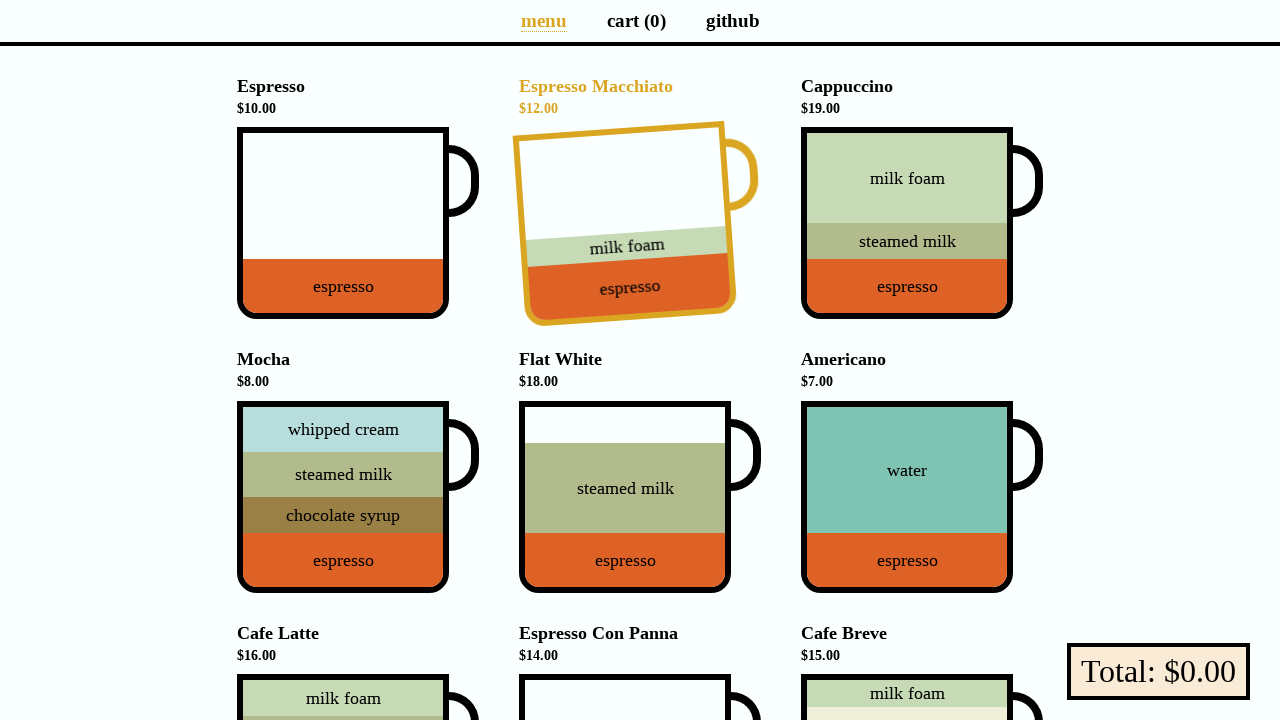

Clicked coffee cup 3 to add to cart at (922, 223) on li[data-v-a9662a08] div div.cup >> nth=2
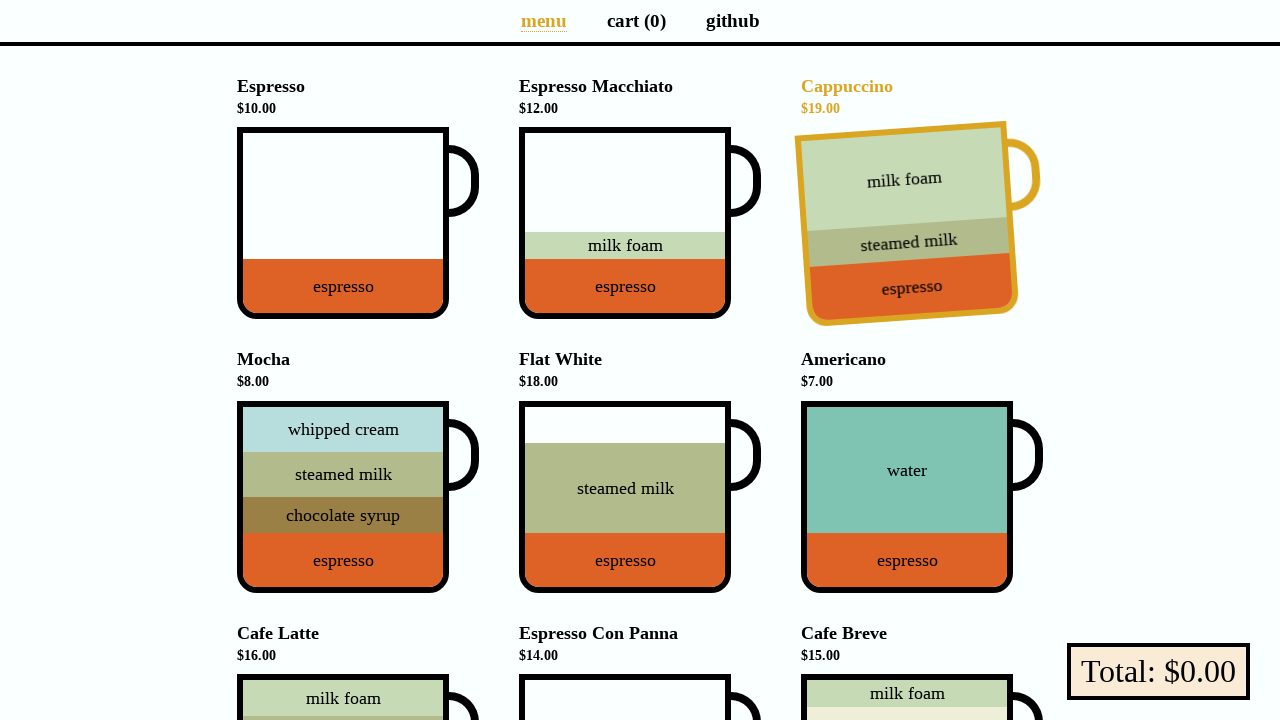

Clicked coffee cup 4 to add to cart at (358, 497) on li[data-v-a9662a08] div div.cup >> nth=3
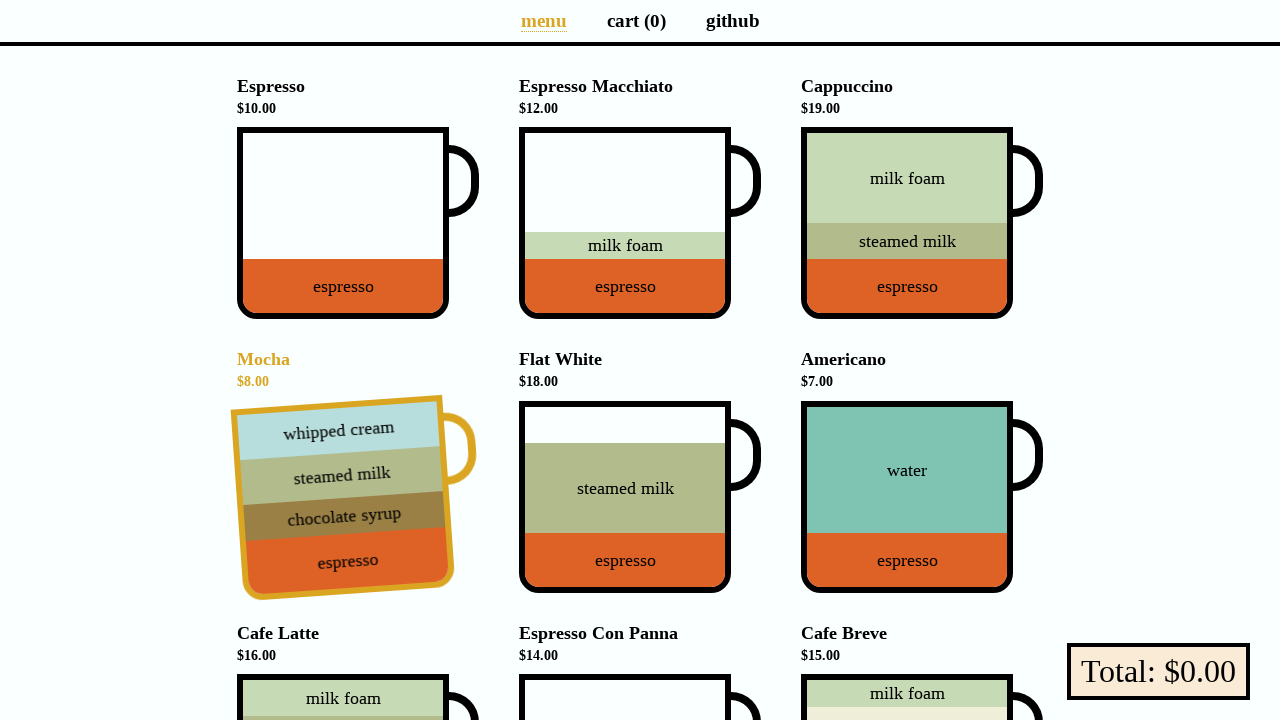

Clicked coffee cup 5 to add to cart at (640, 497) on li[data-v-a9662a08] div div.cup >> nth=4
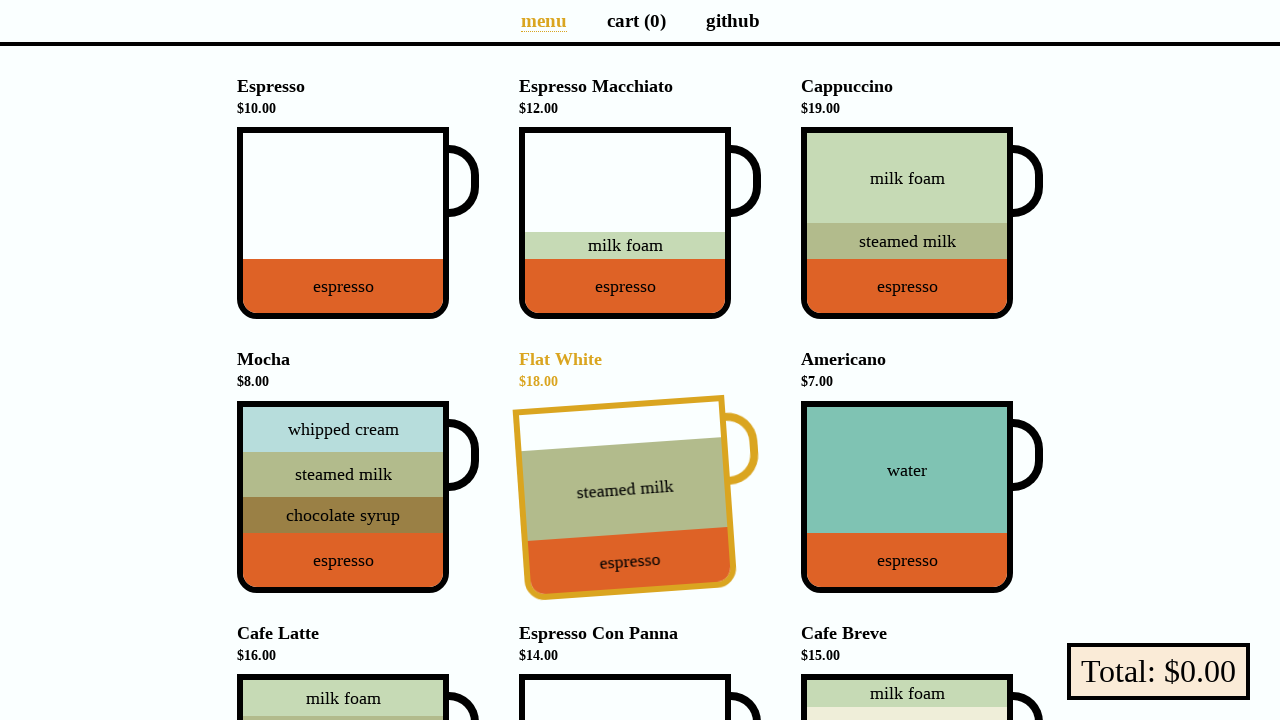

Clicked coffee cup 6 to add to cart at (922, 497) on li[data-v-a9662a08] div div.cup >> nth=5
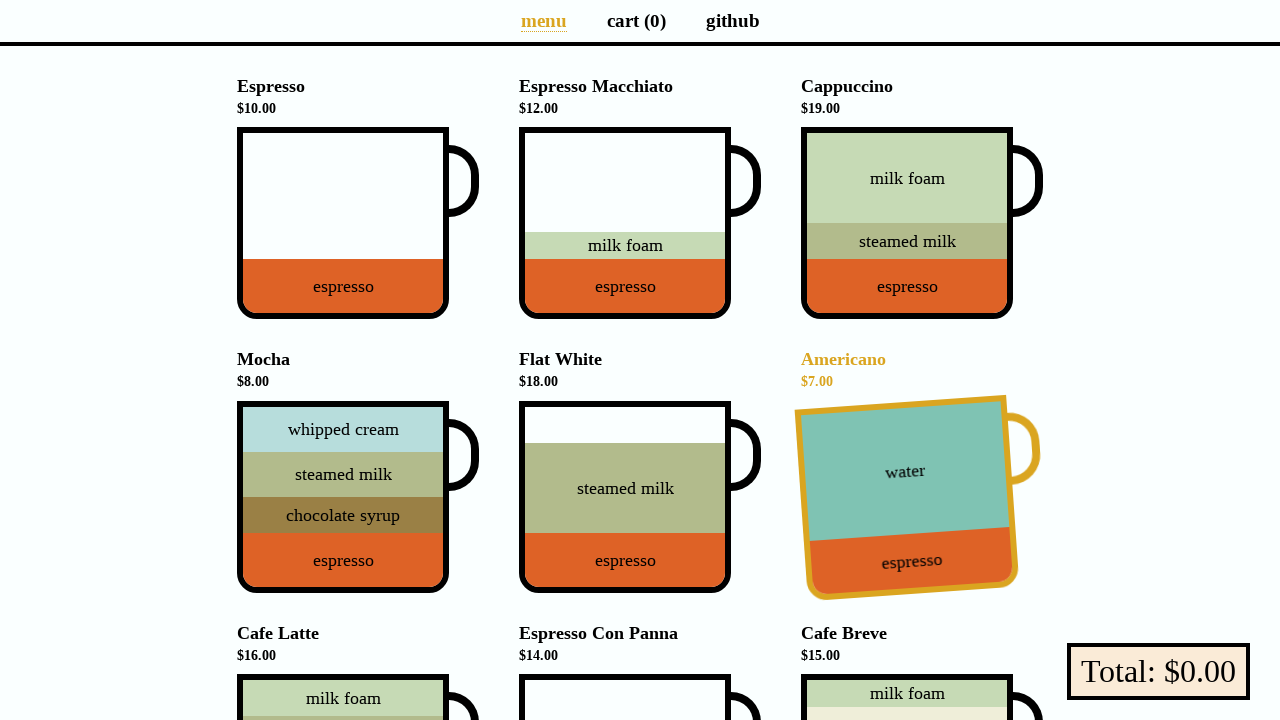

Clicked coffee cup 7 to add to cart at (358, 624) on li[data-v-a9662a08] div div.cup >> nth=6
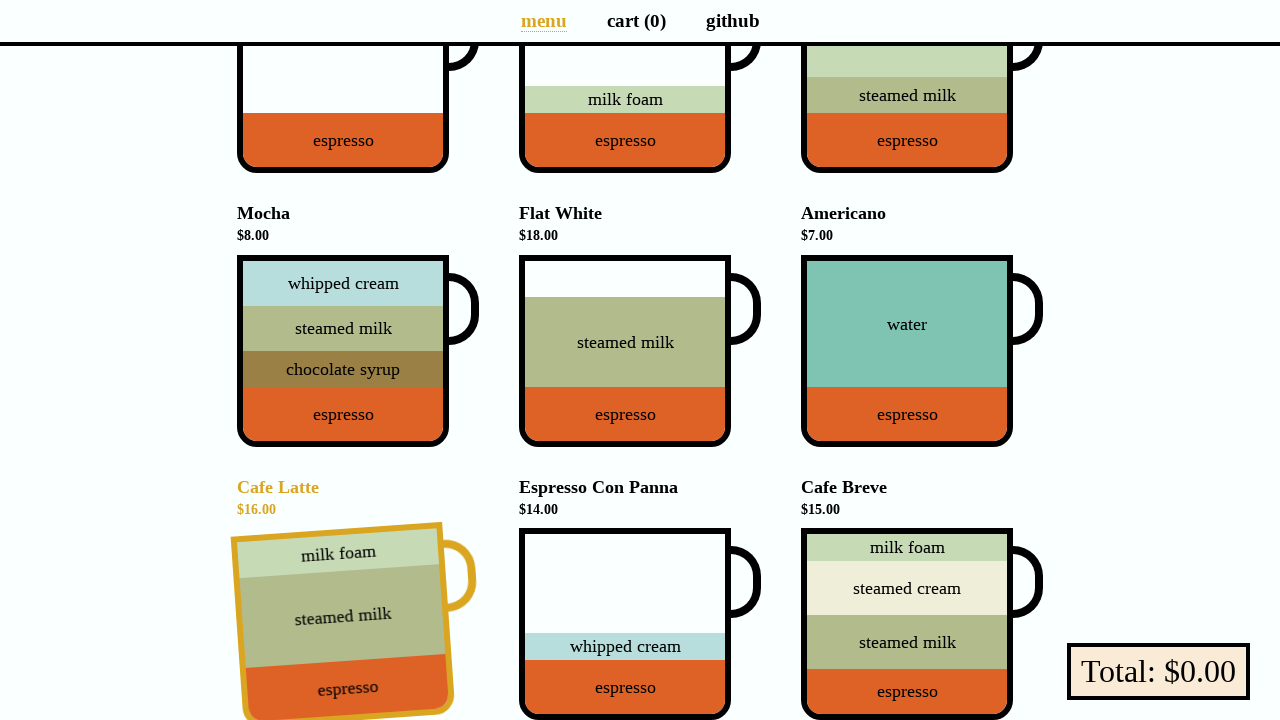

Clicked coffee cup 8 to add to cart at (640, 624) on li[data-v-a9662a08] div div.cup >> nth=7
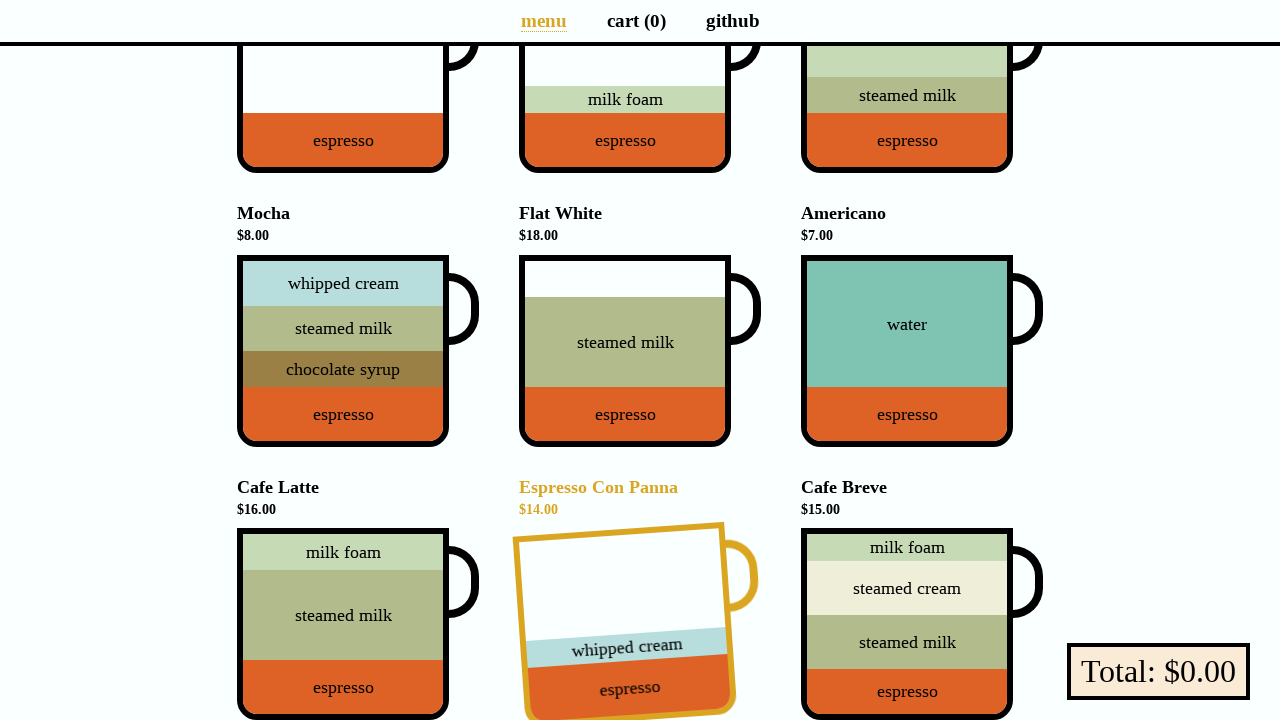

Clicked coffee cup 9 to add to cart at (922, 624) on li[data-v-a9662a08] div div.cup >> nth=8
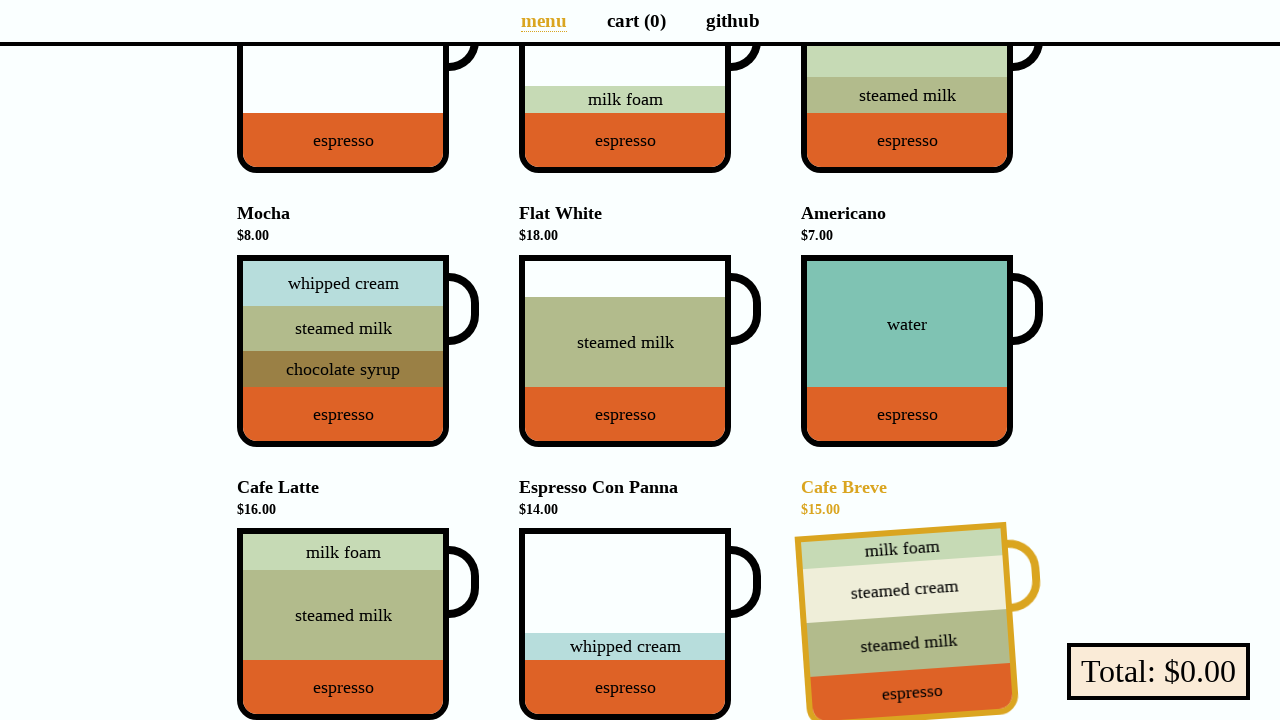

Clicked cart link to navigate to cart at (636, 20) on a[href='/cart']
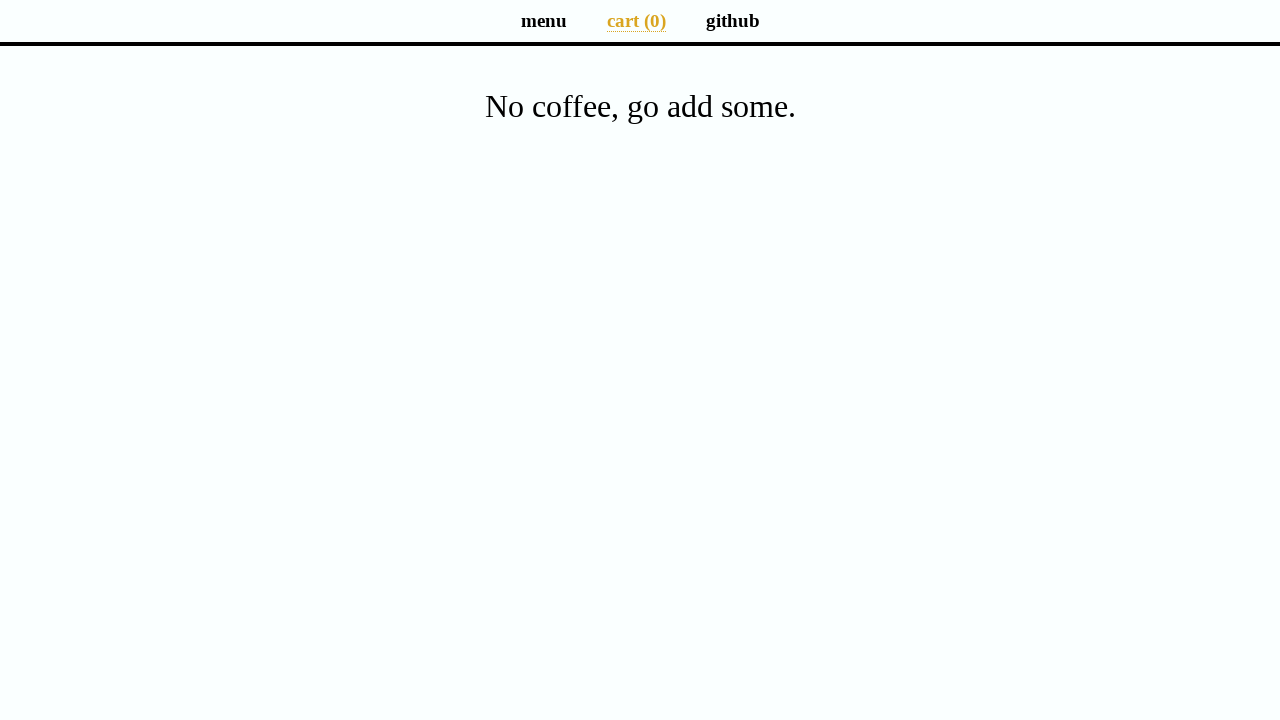

Cart page loaded and ready
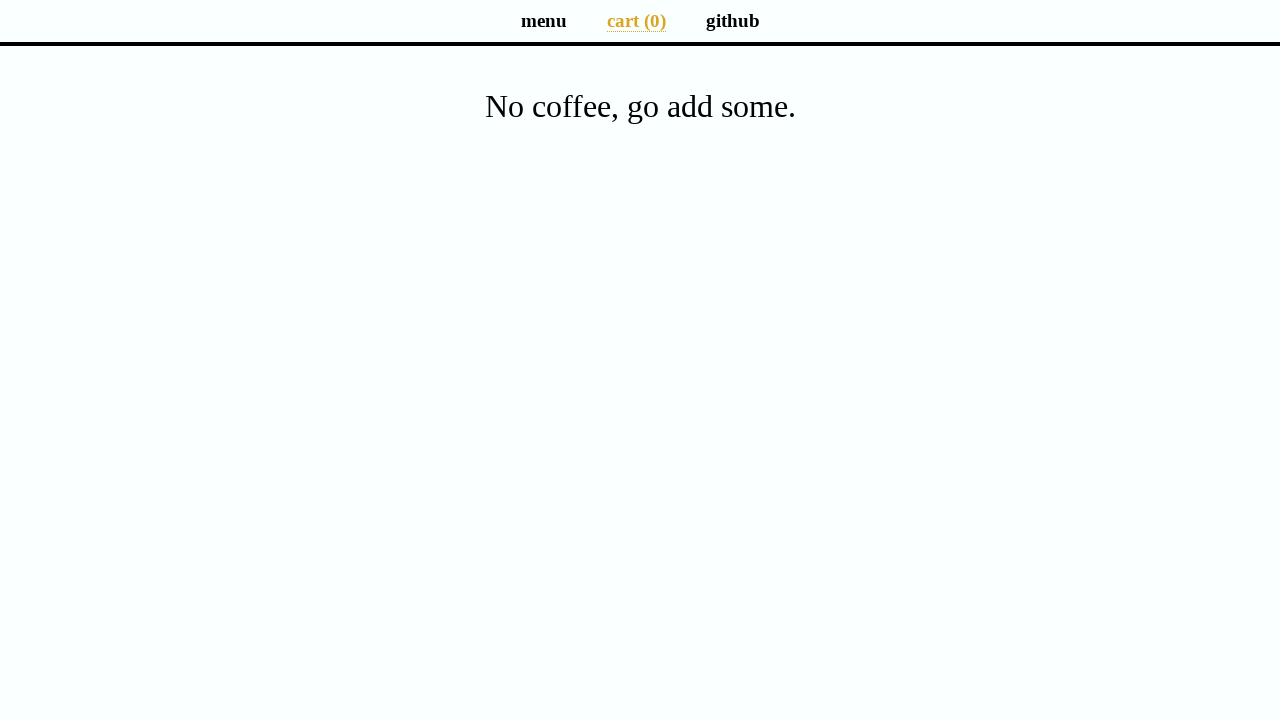

Located all cart entry items
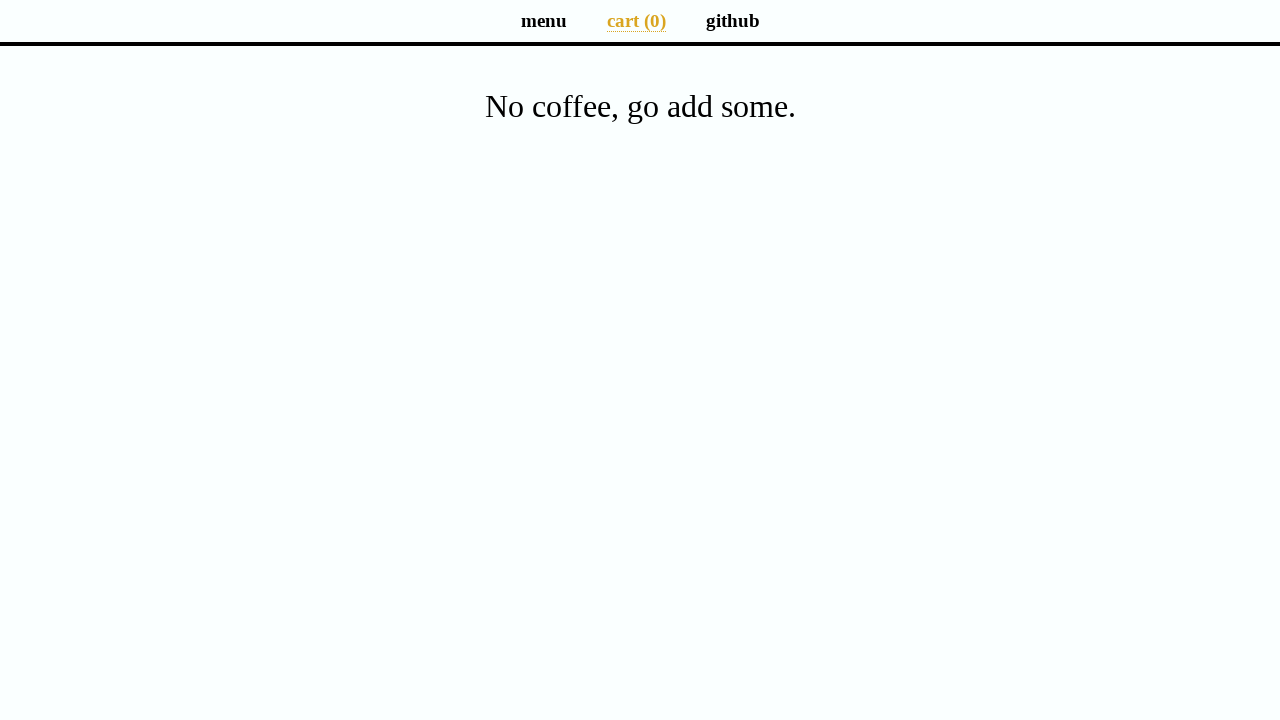

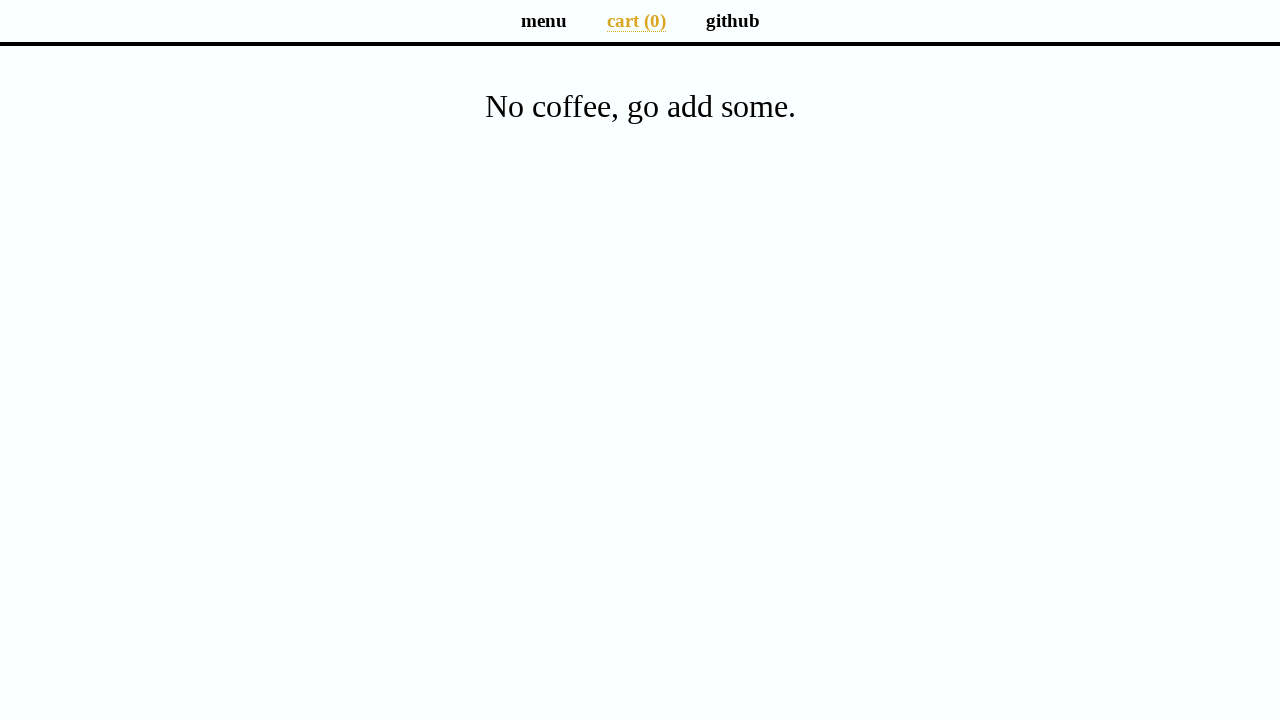